Tests tabs functionality by navigating to the Tabs section and clicking on the Re-Size Accordion tab to verify it displays

Starting URL: http://www.globalsqa.com/demo-site/

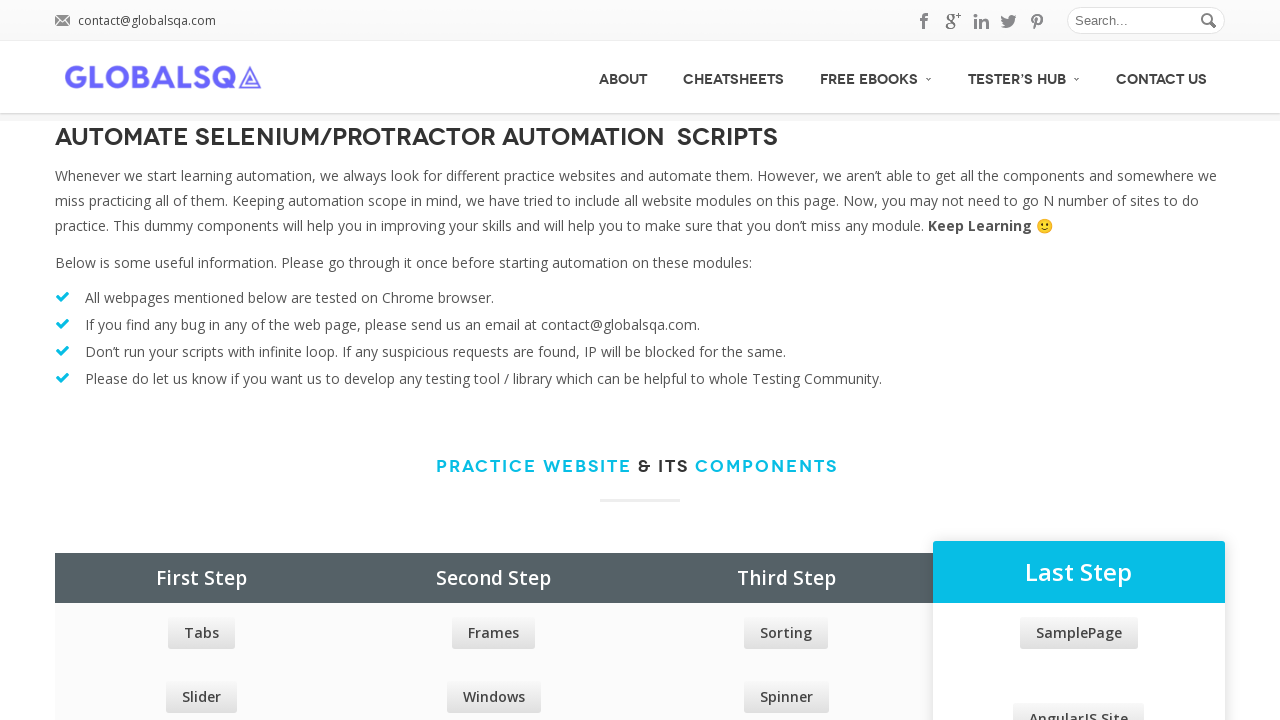

Clicked on Tabs link in the demo site at (201, 633) on xpath=//div[@class="row price_table_holder col_4"]//a[contains(text(), "Tabs")]
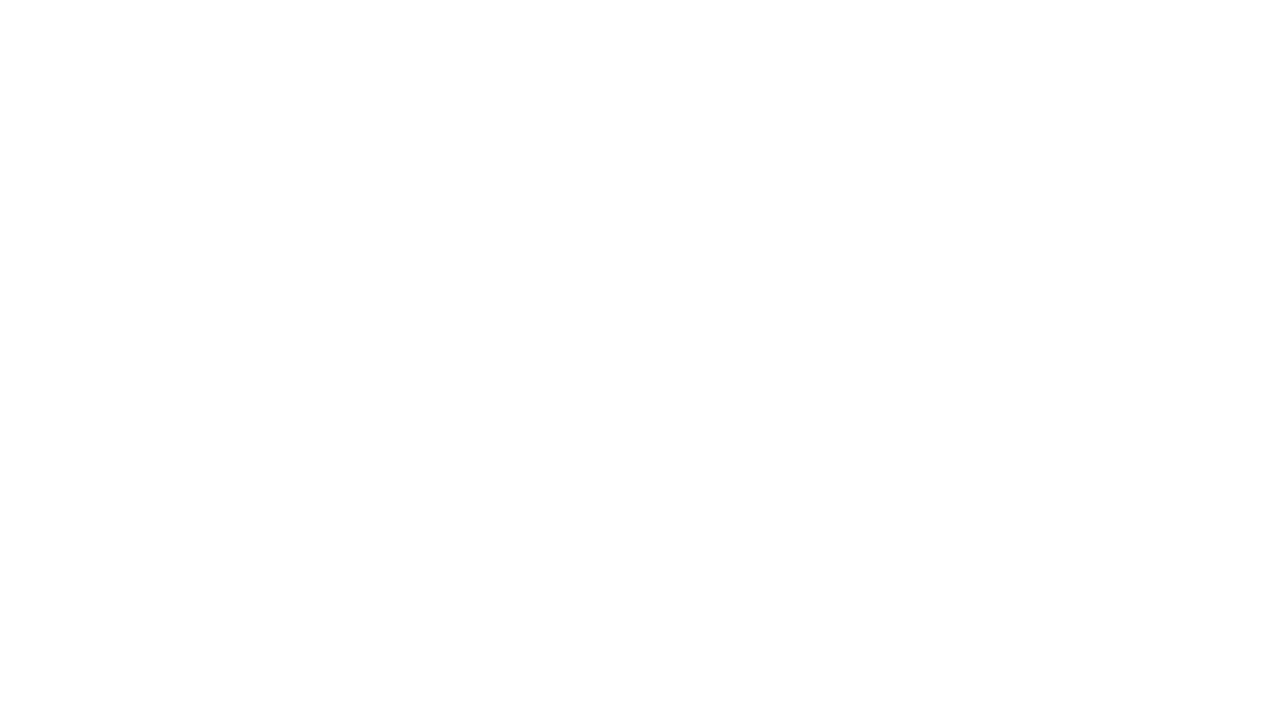

Re-Size Accordion tab element became visible
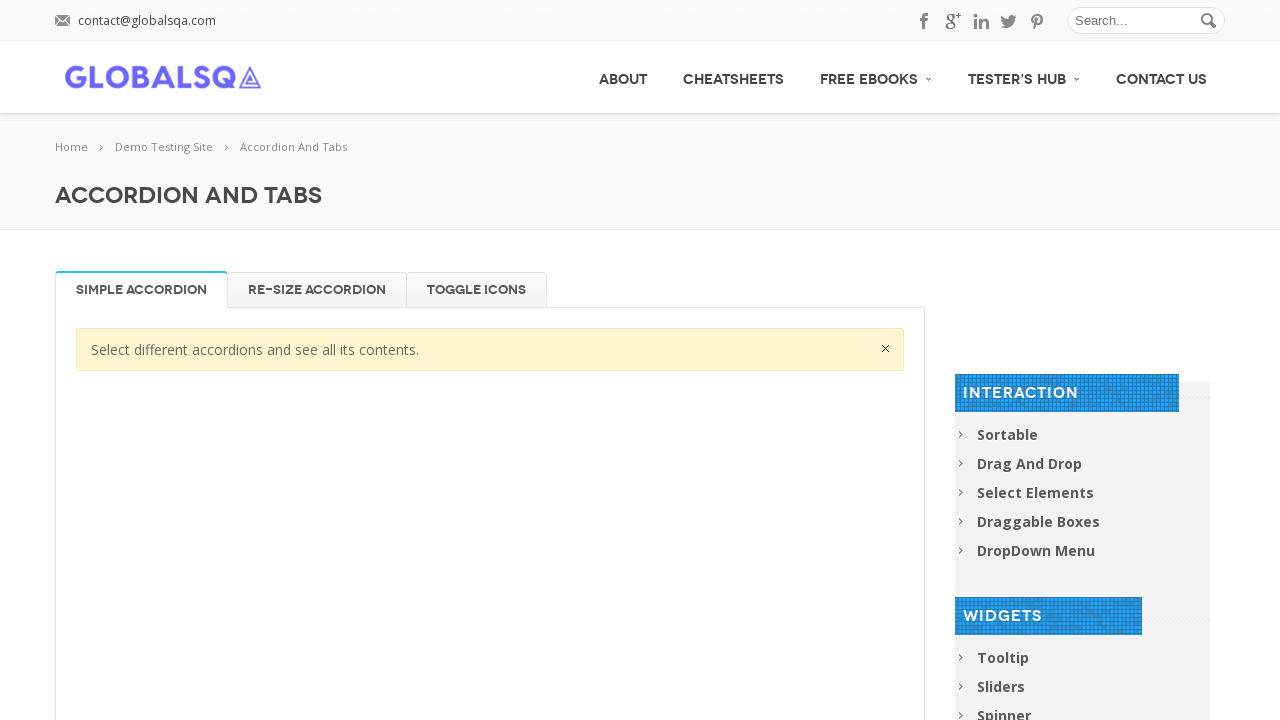

Clicked on Re-Size Accordion tab to display its content at (317, 290) on xpath=//div[@class="newtabs horizontal"]//li[contains(text(), "Re-Size Accordion
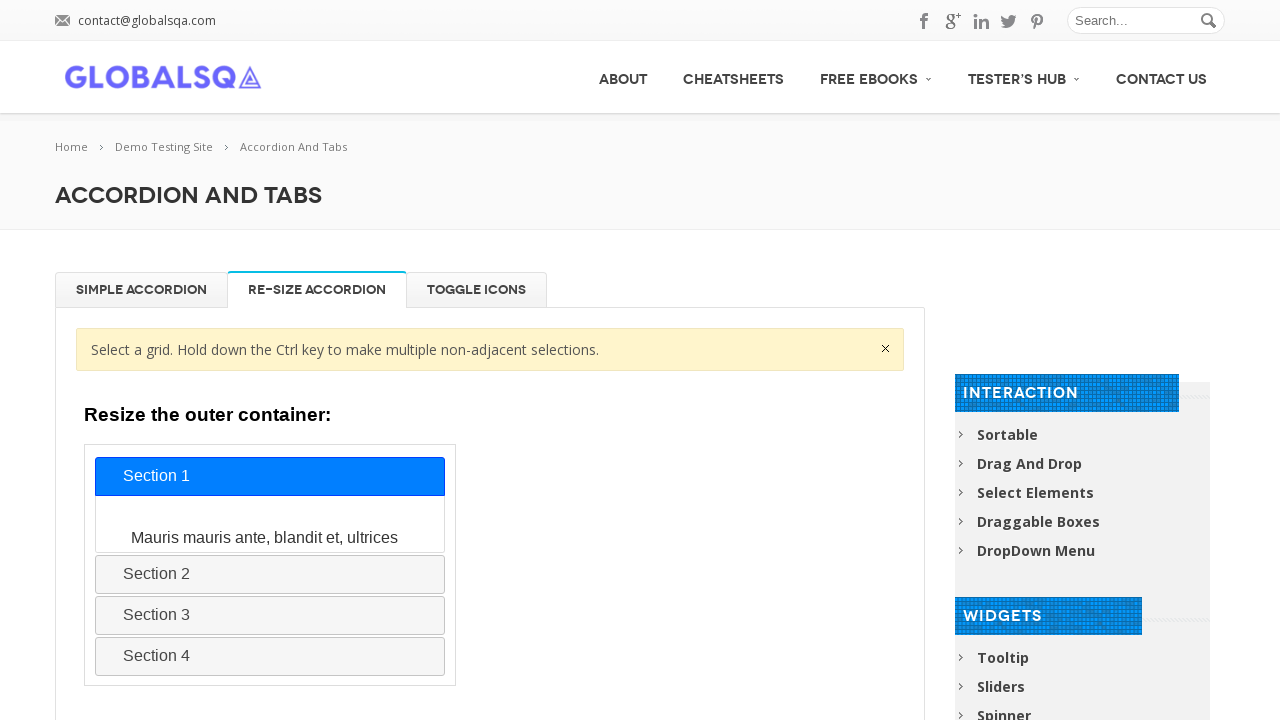

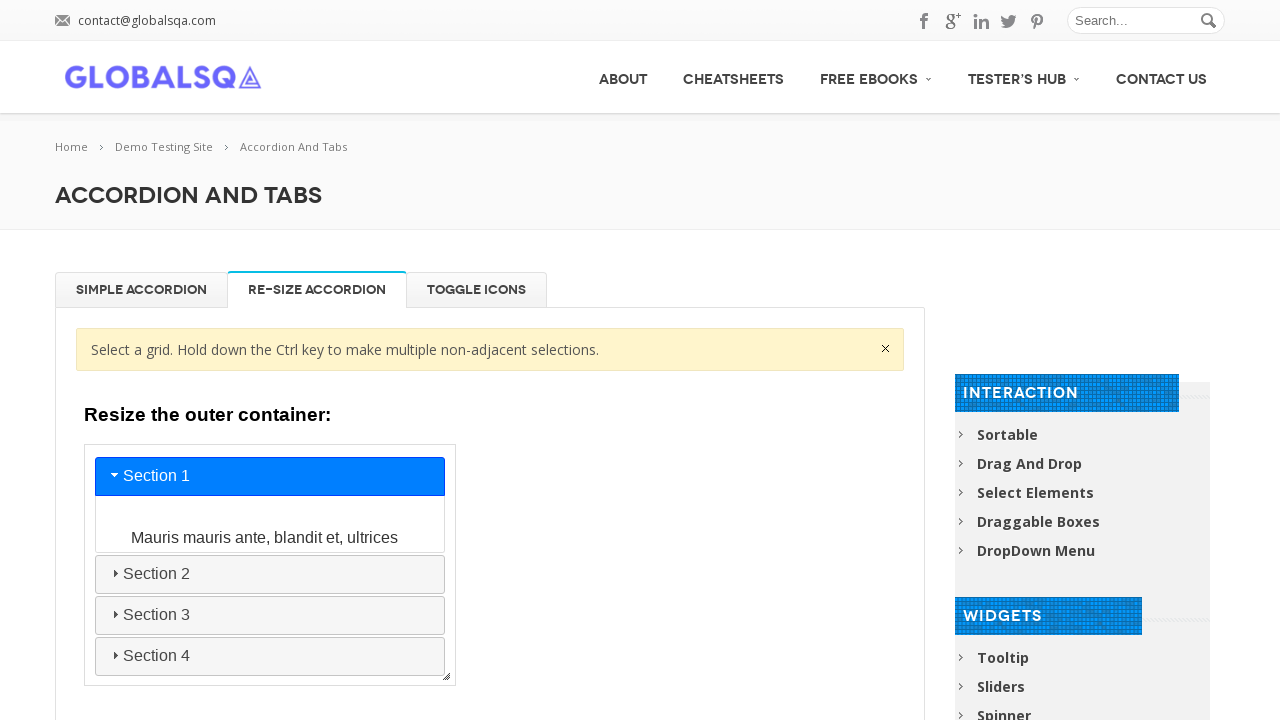